Waits for the progress bar element's class attribute to contain "ui-progressbar-complete" using element reference

Starting URL: https://seleniumui.moderntester.pl/progressbar.php

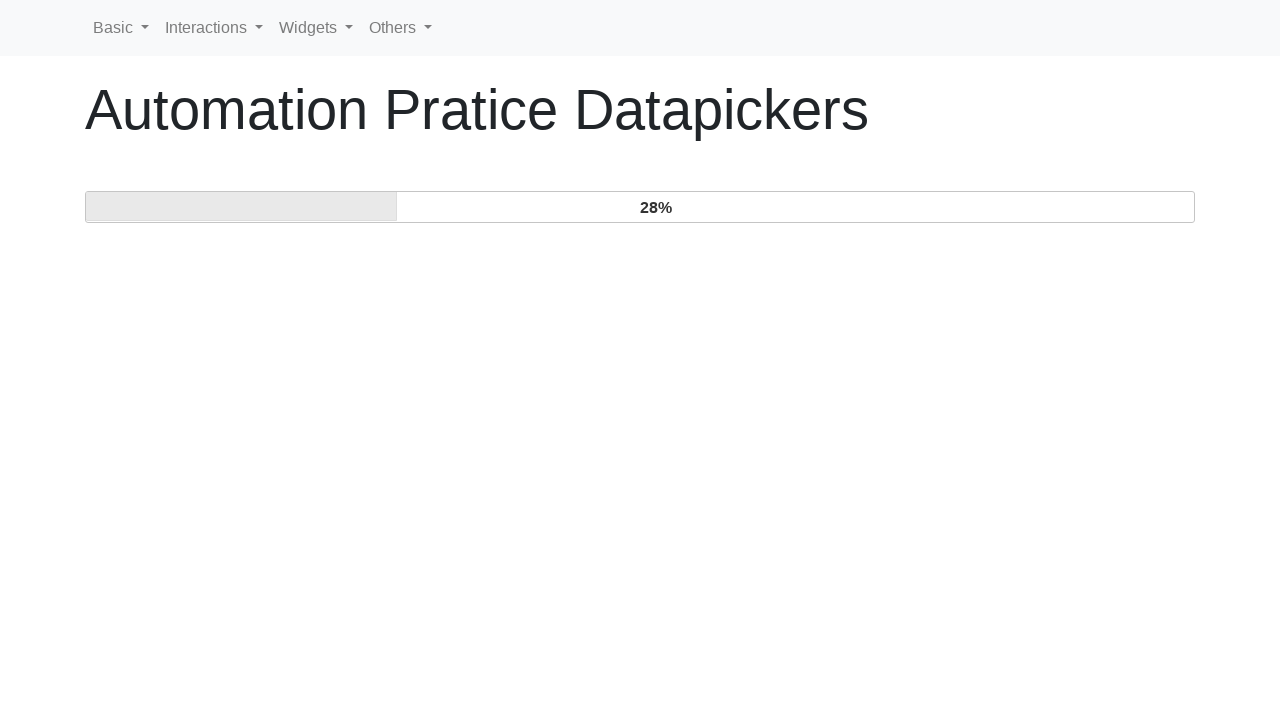

Located progress bar element with class 'ui-progressbar-value'
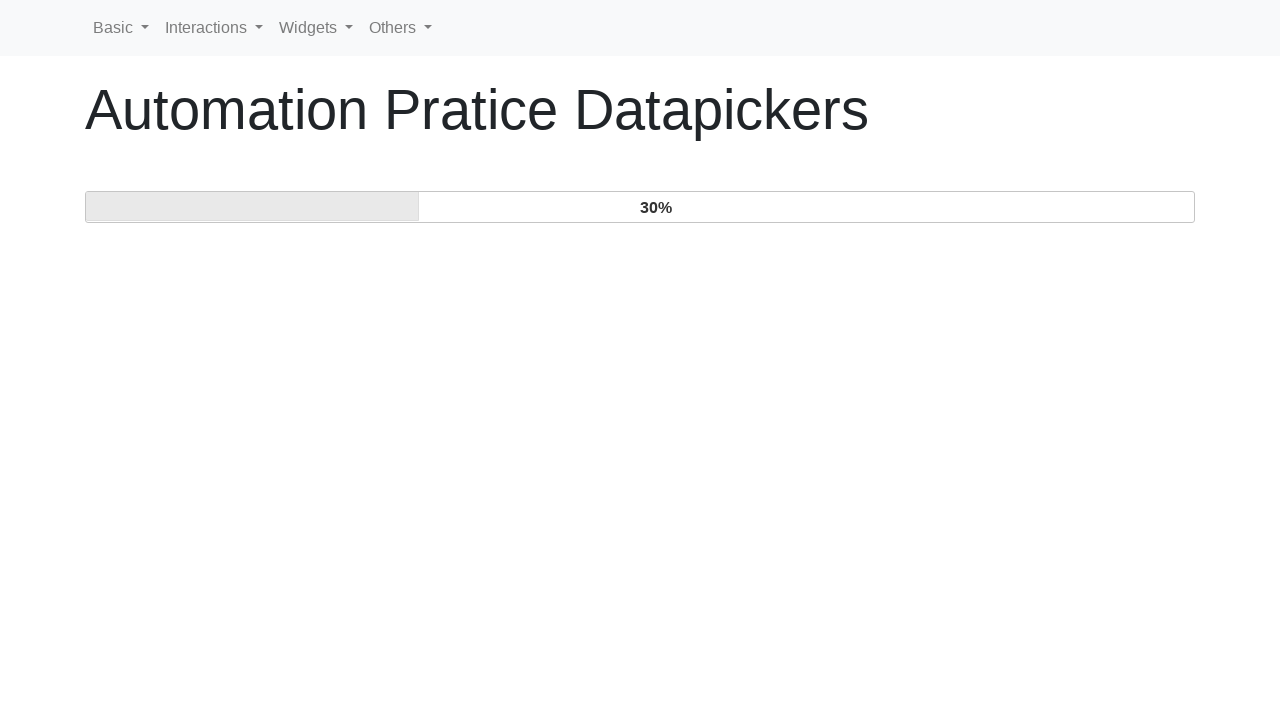

Waited for progress bar element to be visible (timeout: 10000ms)
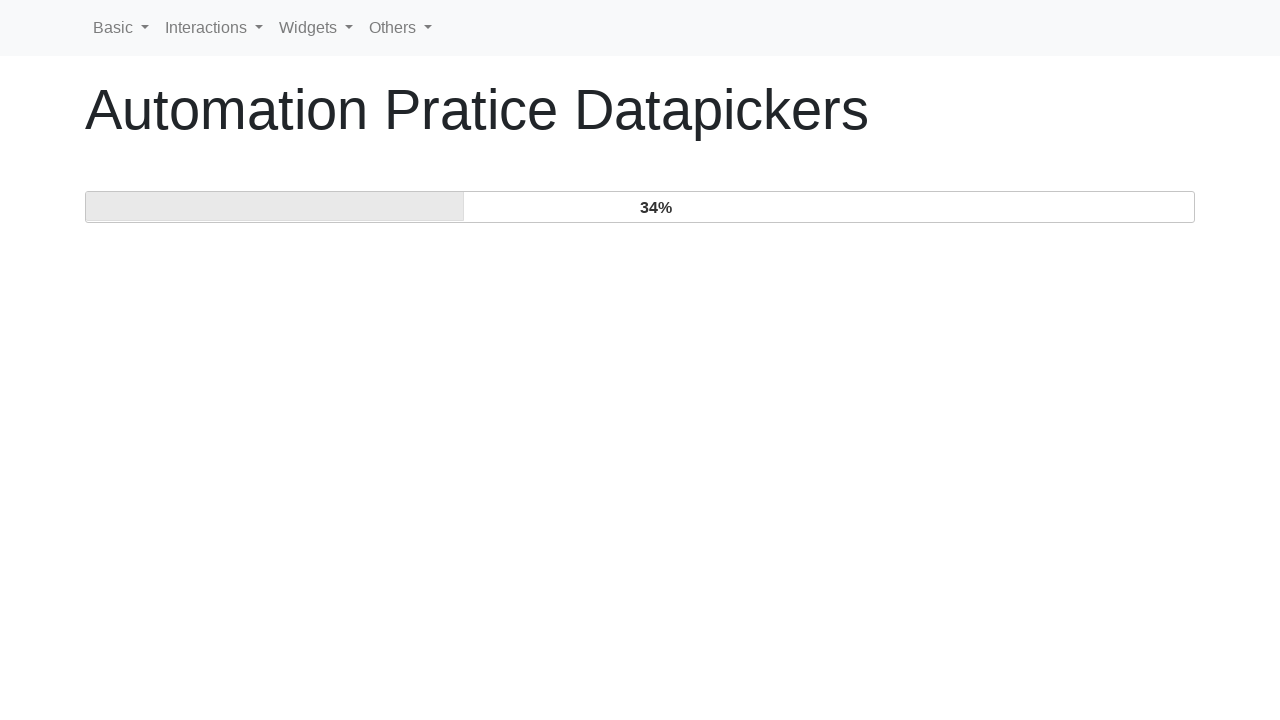

Progress bar class attribute now contains 'ui-progressbar-complete' - loading complete
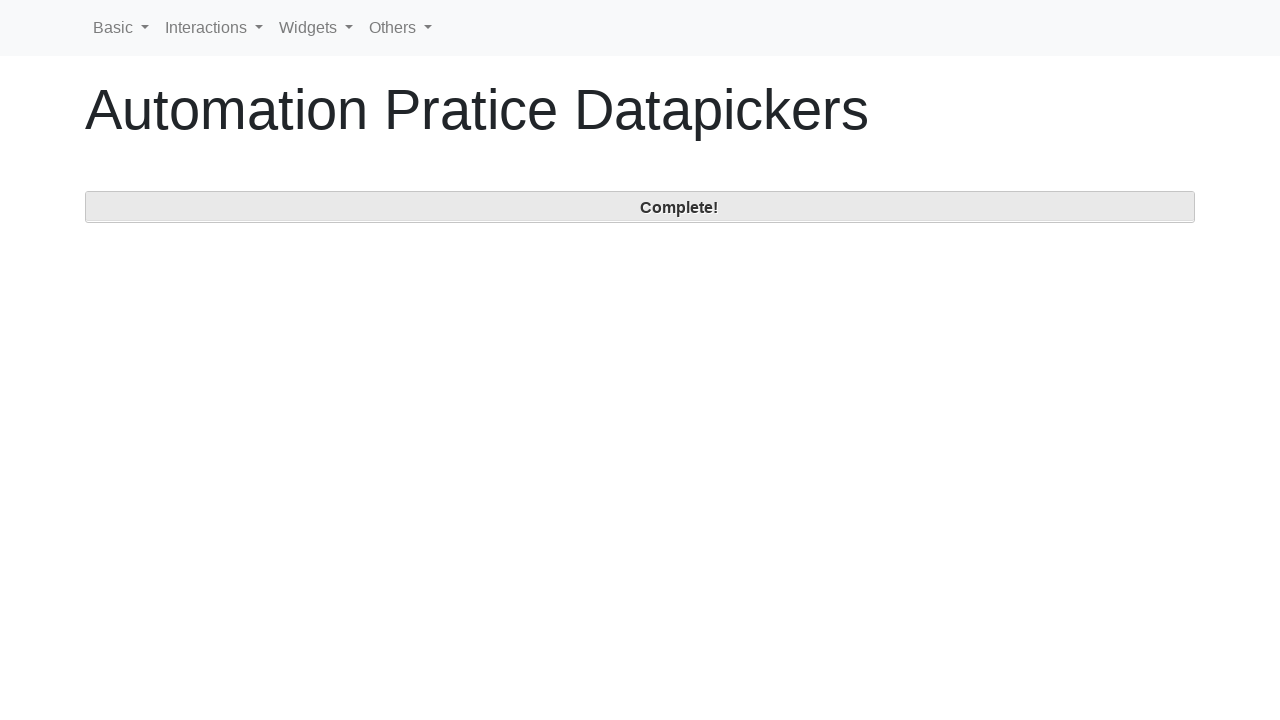

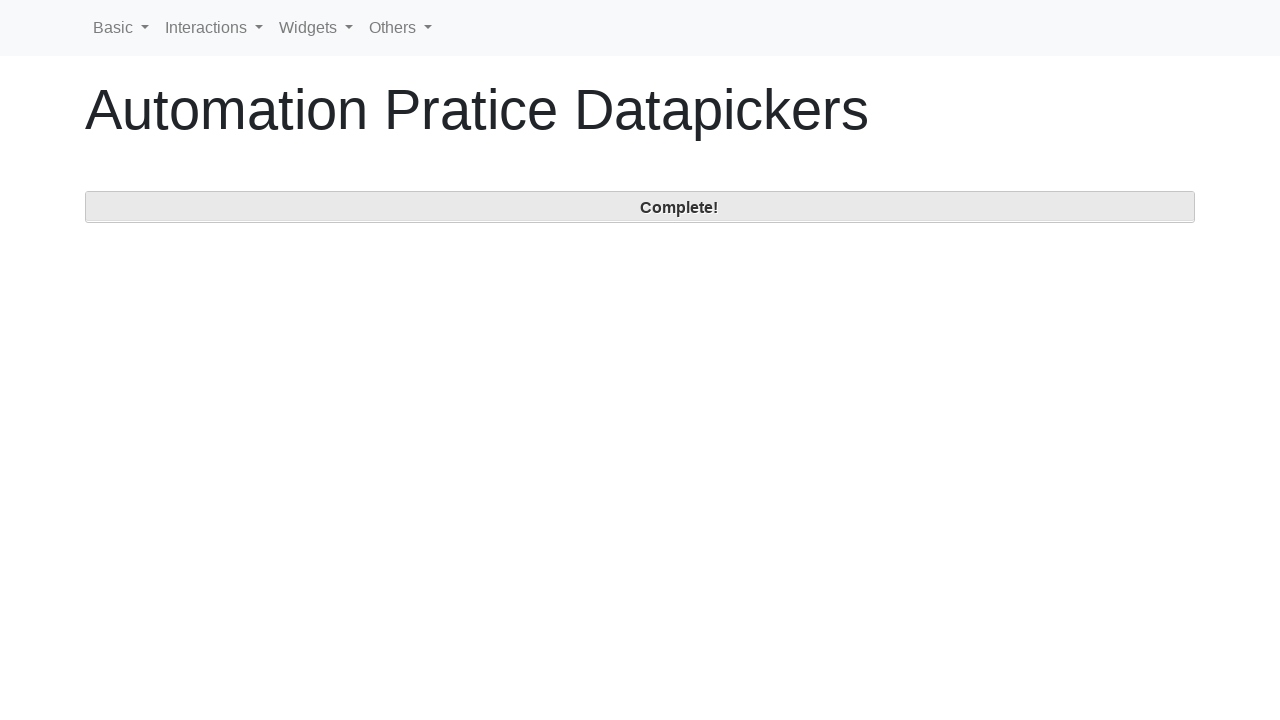